Tests dynamic control elements by clicking the remove button to make a checkbox disappear, verifying the removal message, then clicking add button to restore it and verifying the restoration message

Starting URL: https://the-internet.herokuapp.com/dynamic_controls

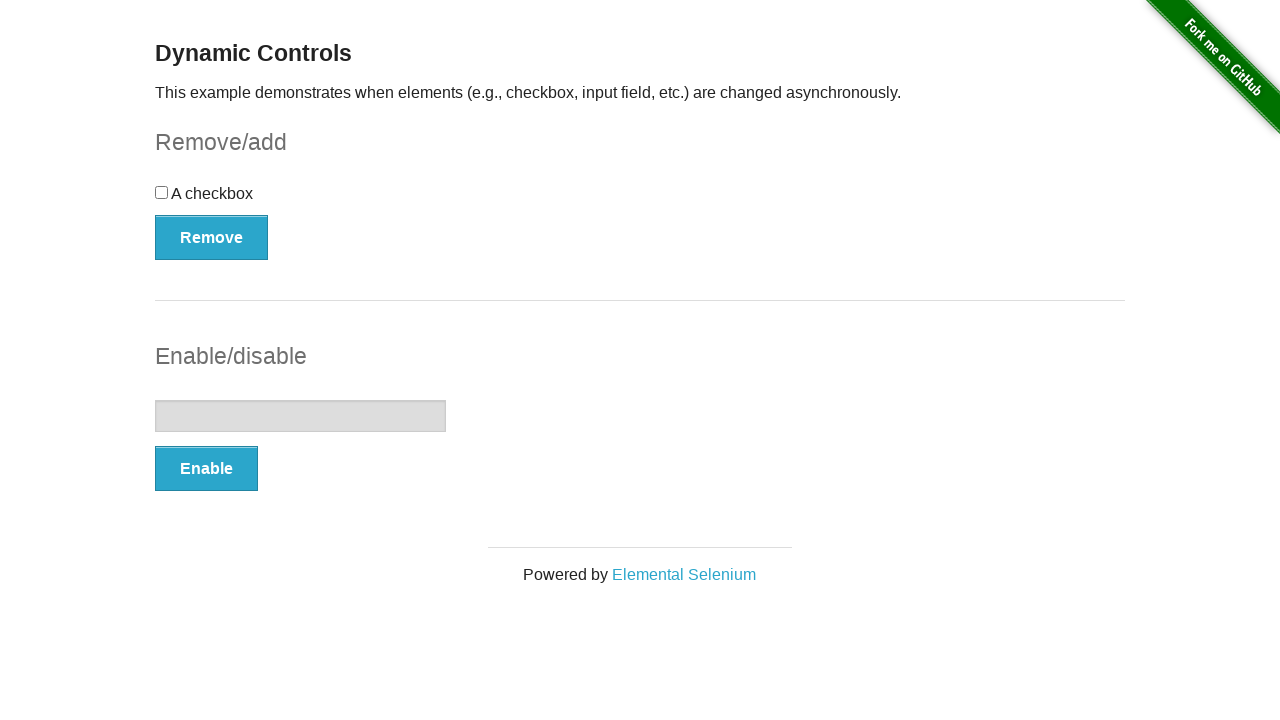

Navigated to dynamic controls page
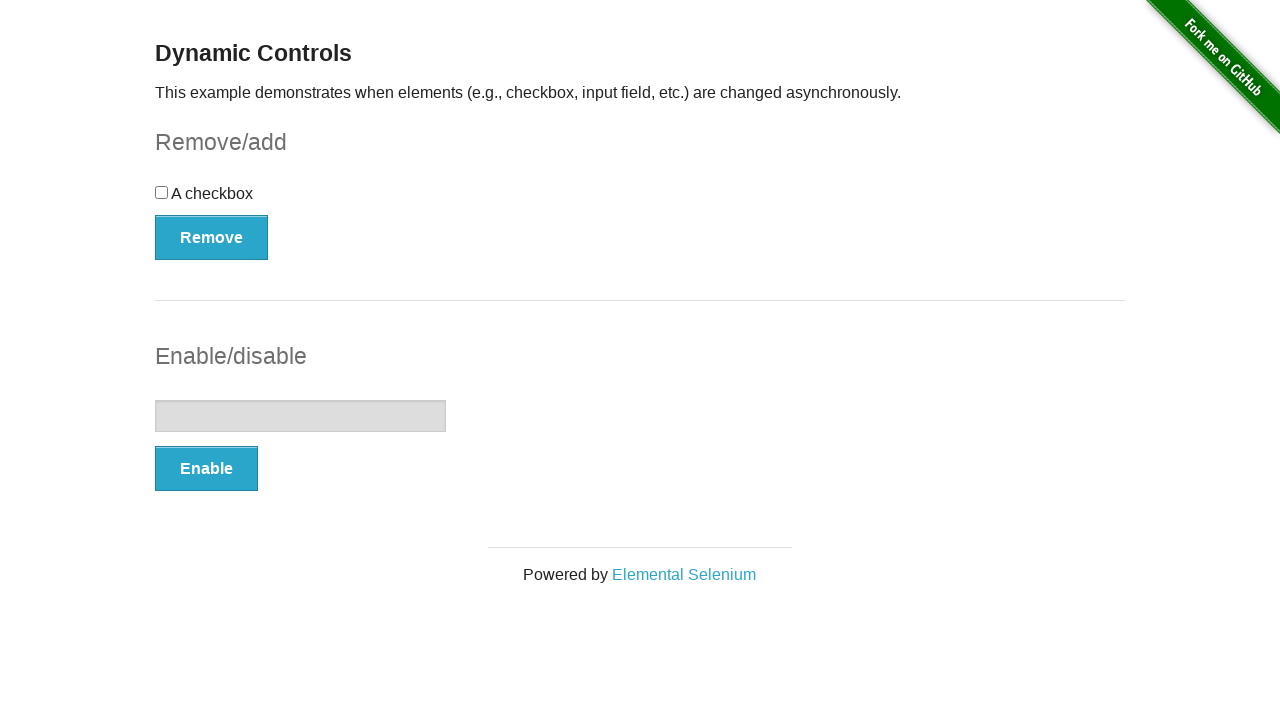

Clicked remove button to make checkbox disappear at (212, 237) on button:has-text('Remove')
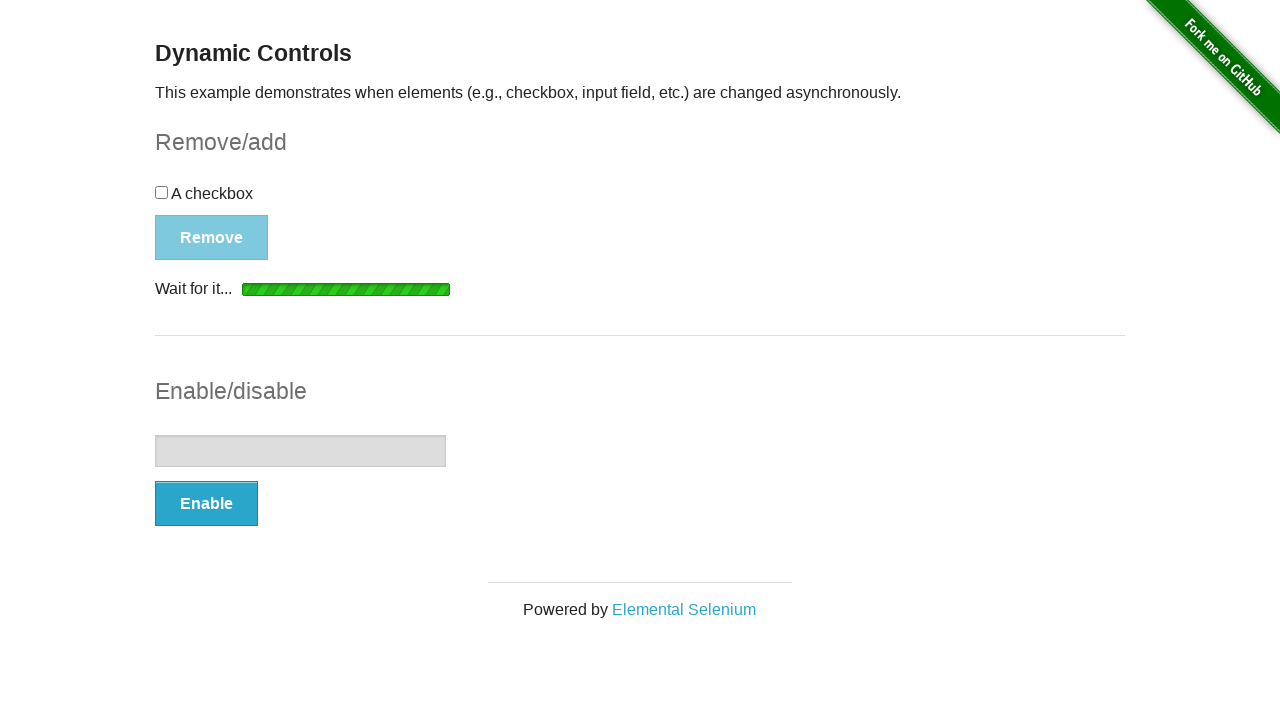

Verified removal message 'It's gone!' appeared
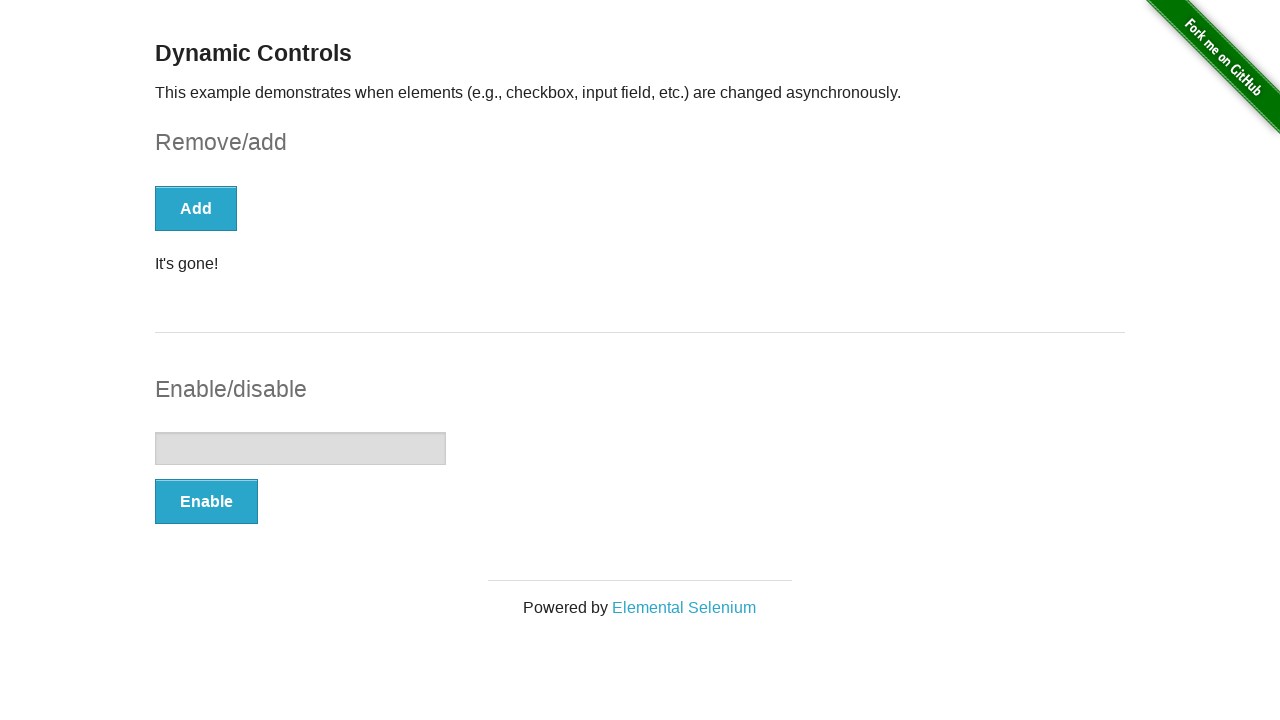

Clicked add button to restore checkbox at (196, 208) on button:has-text('Add')
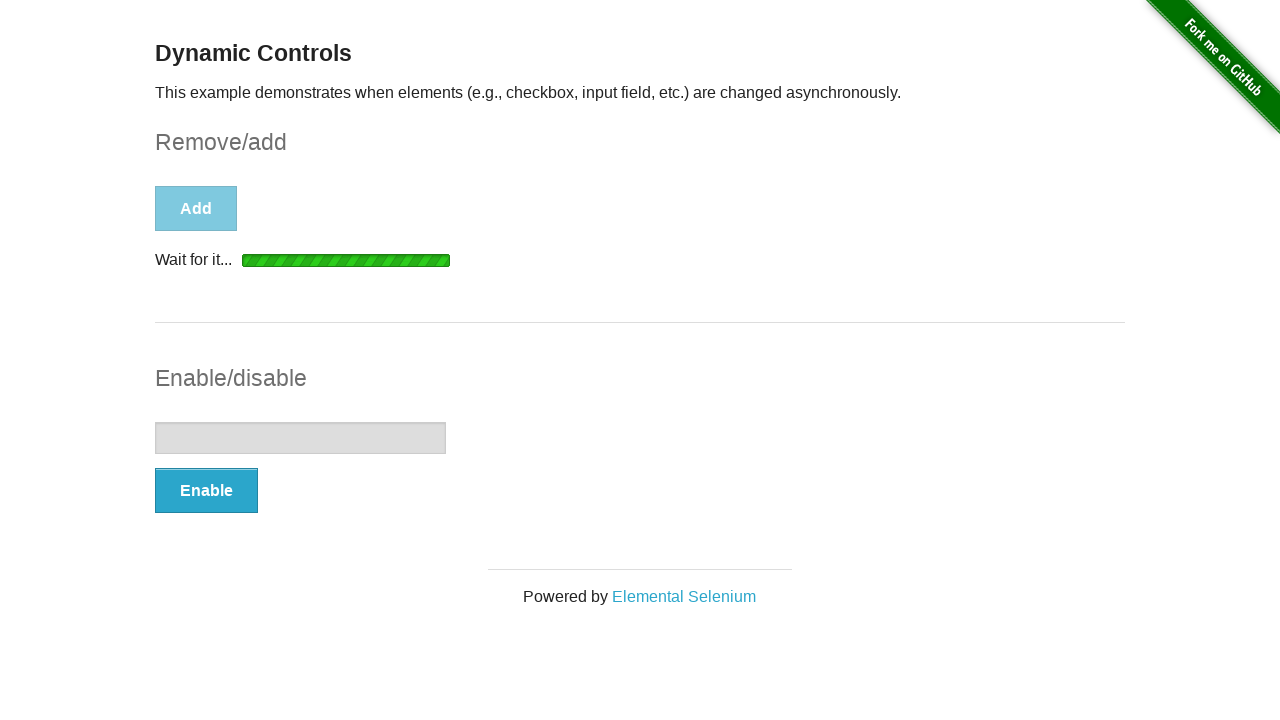

Verified restoration message 'It's back!' appeared
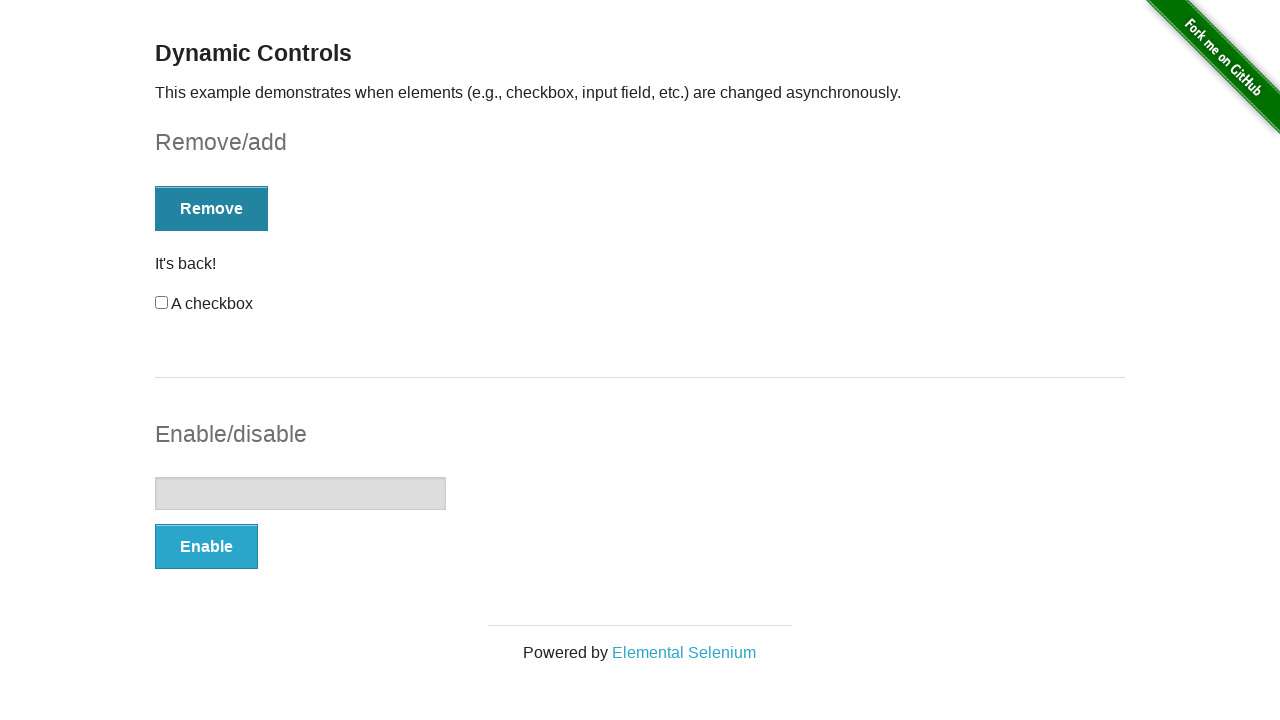

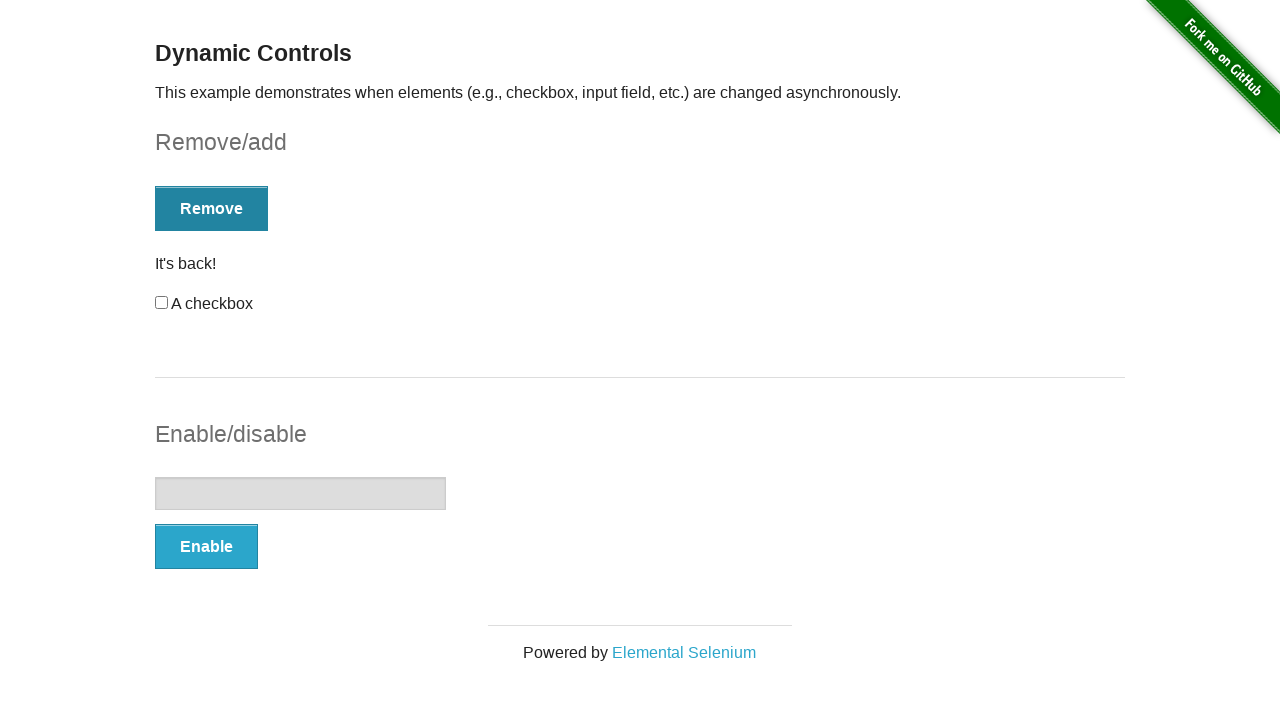